Navigates to W3Schools iframe tutorial page, counts iframes on the page, and manipulates window position

Starting URL: https://www.w3schools.com/html/html_iframe.asp

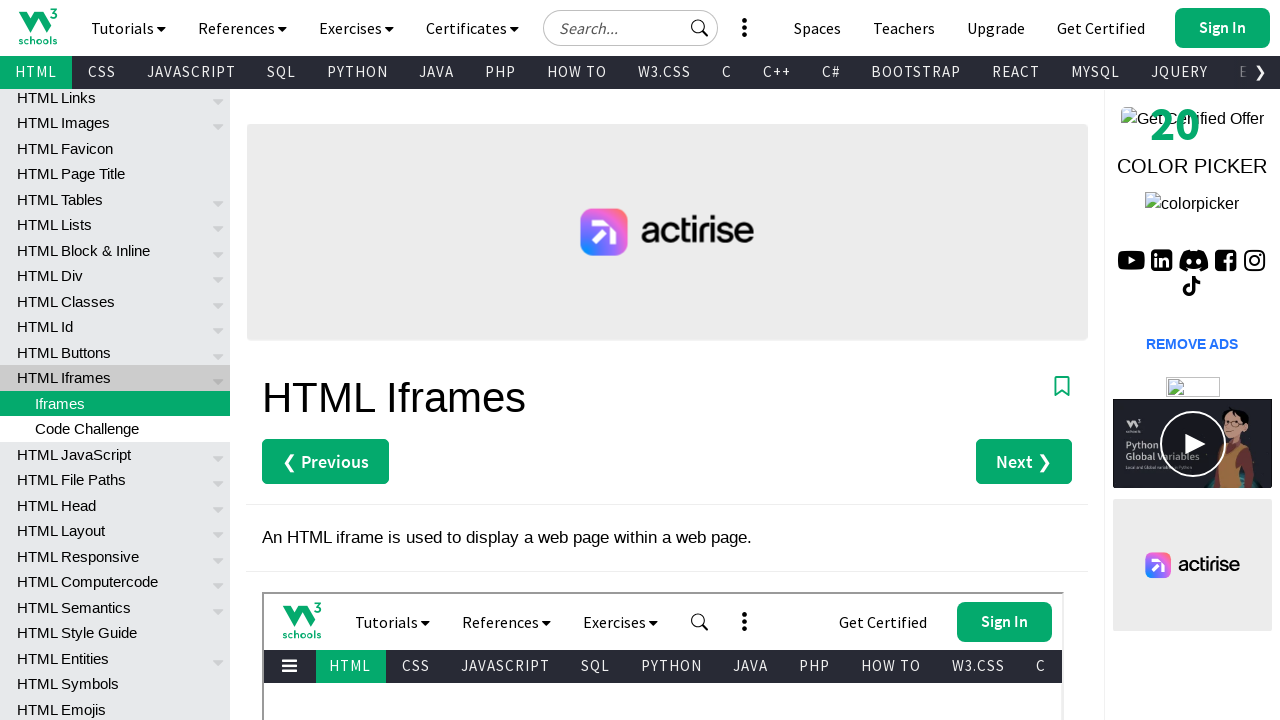

Navigated to W3Schools iframe tutorial page
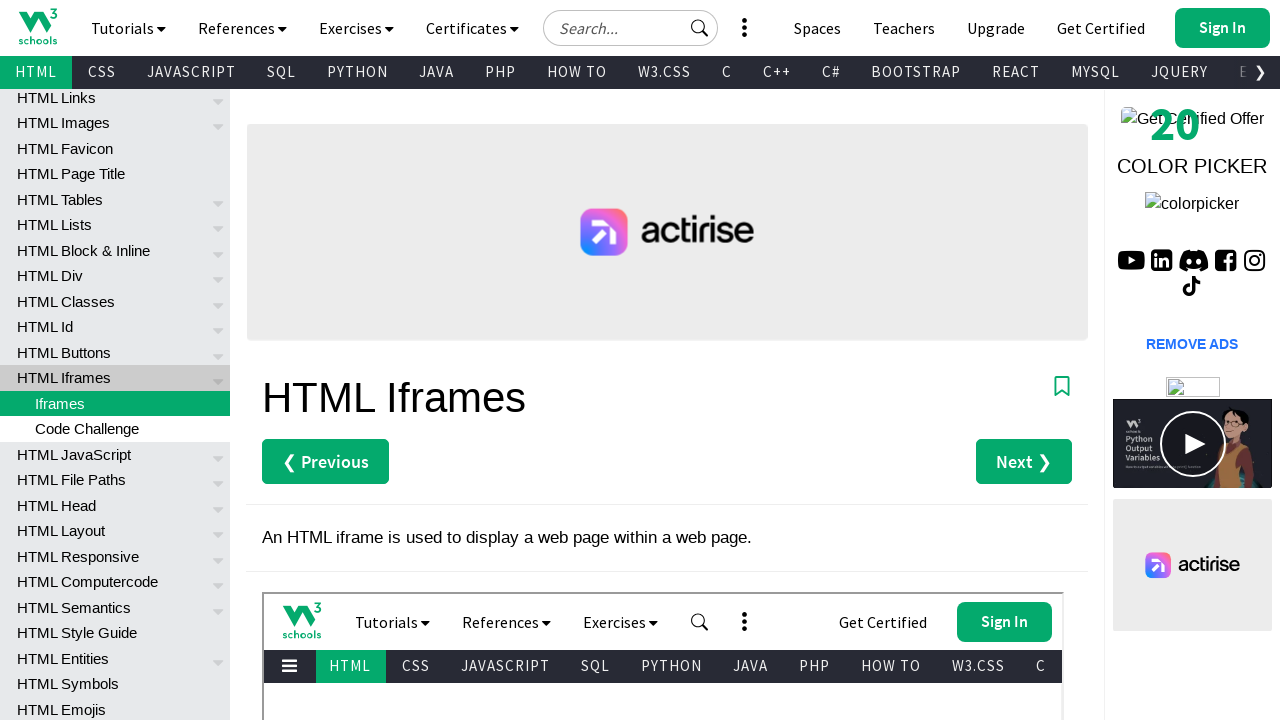

Located all iframe elements on the page
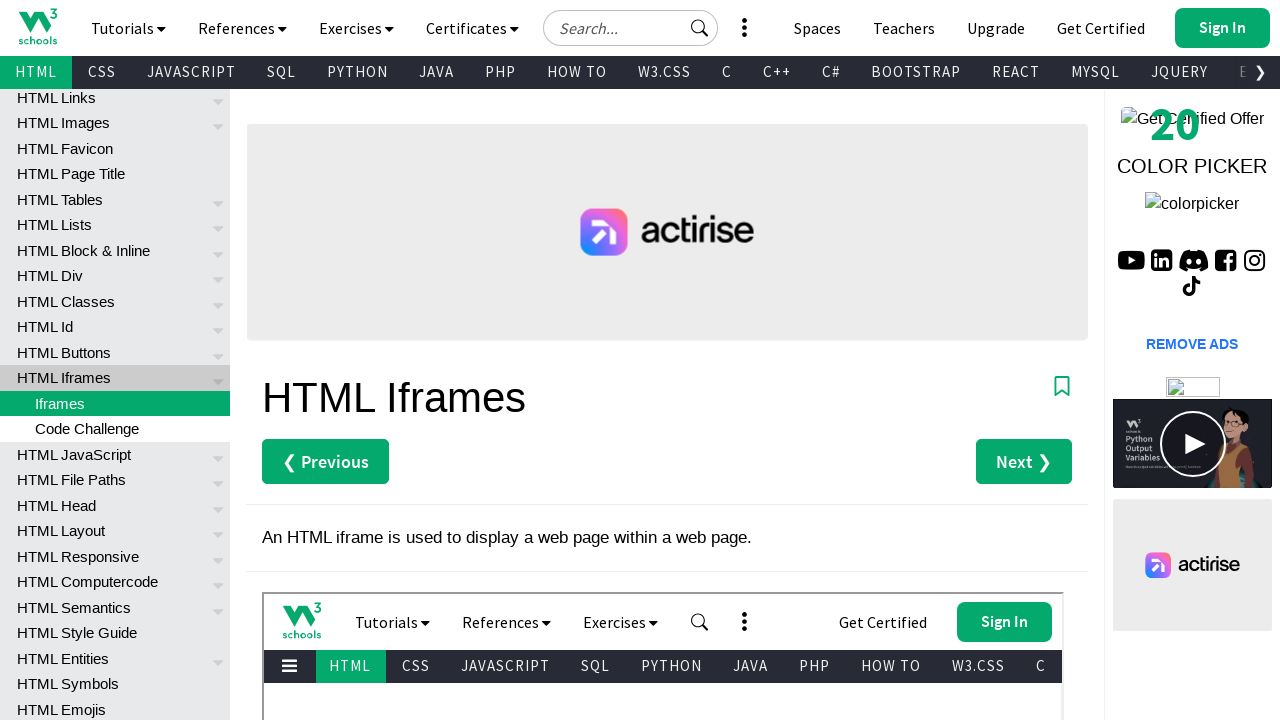

Counted 7 iframes on the page
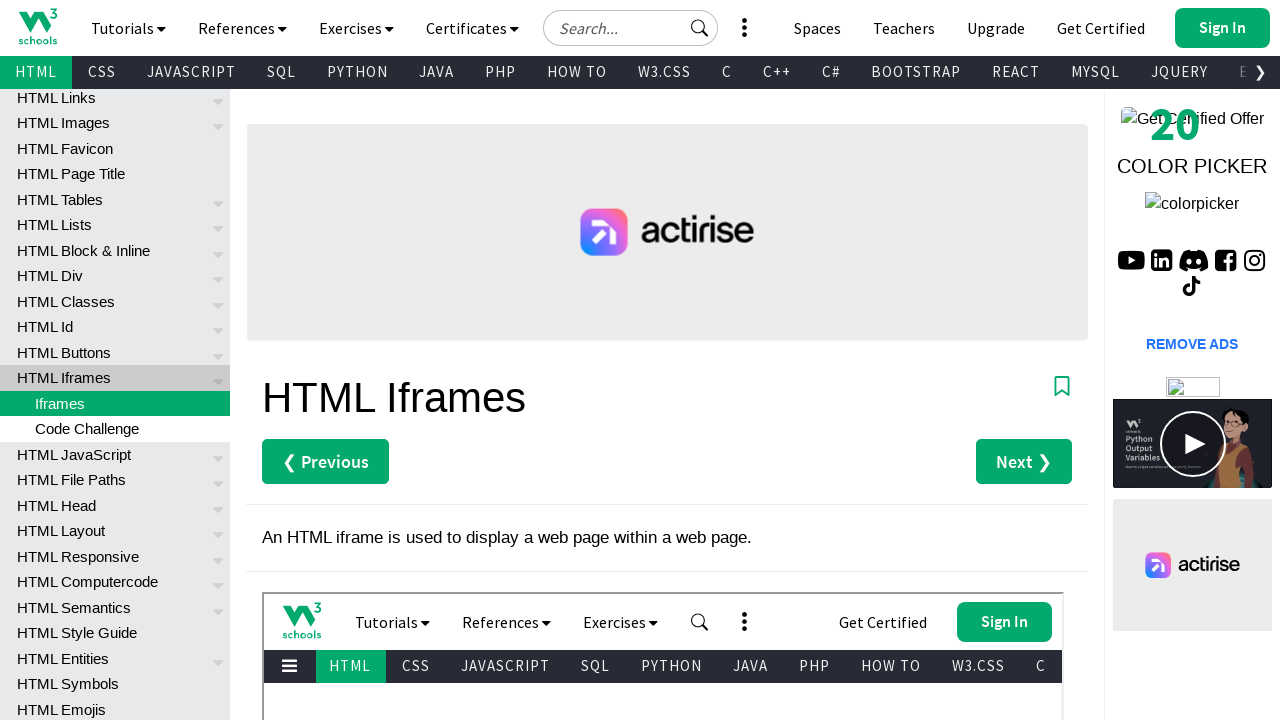

Waited 1 second to ensure page is fully loaded
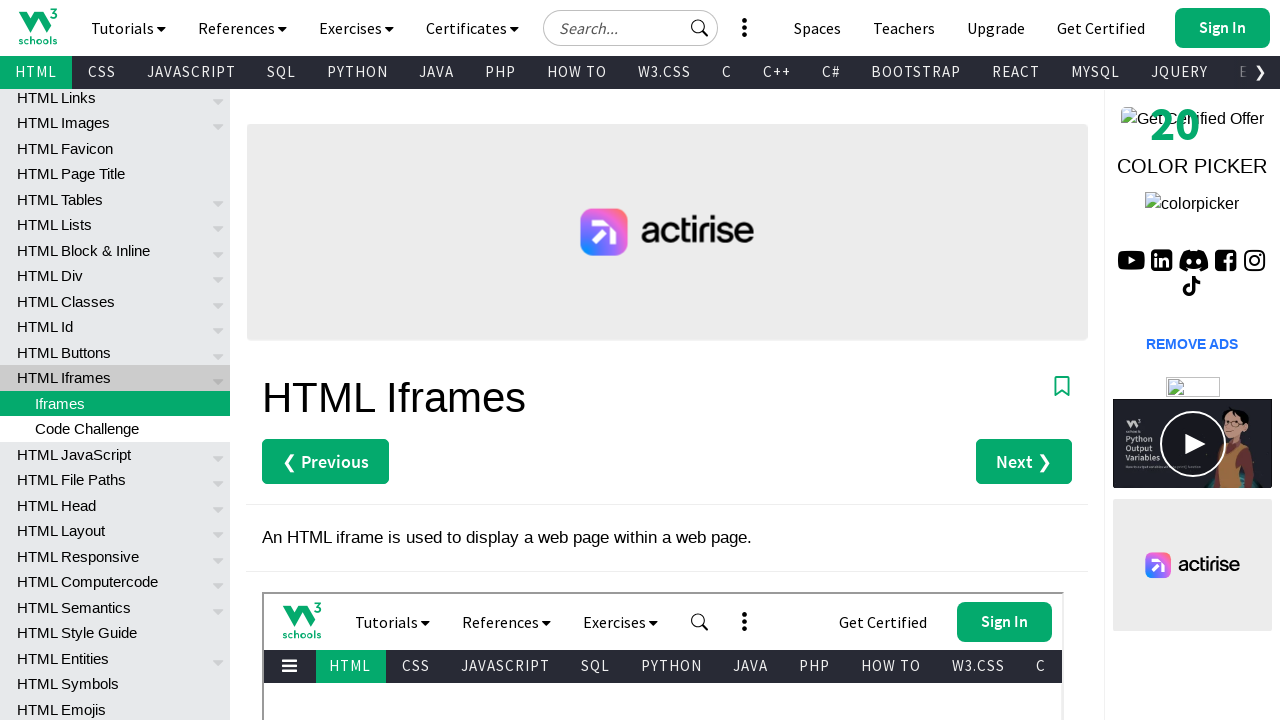

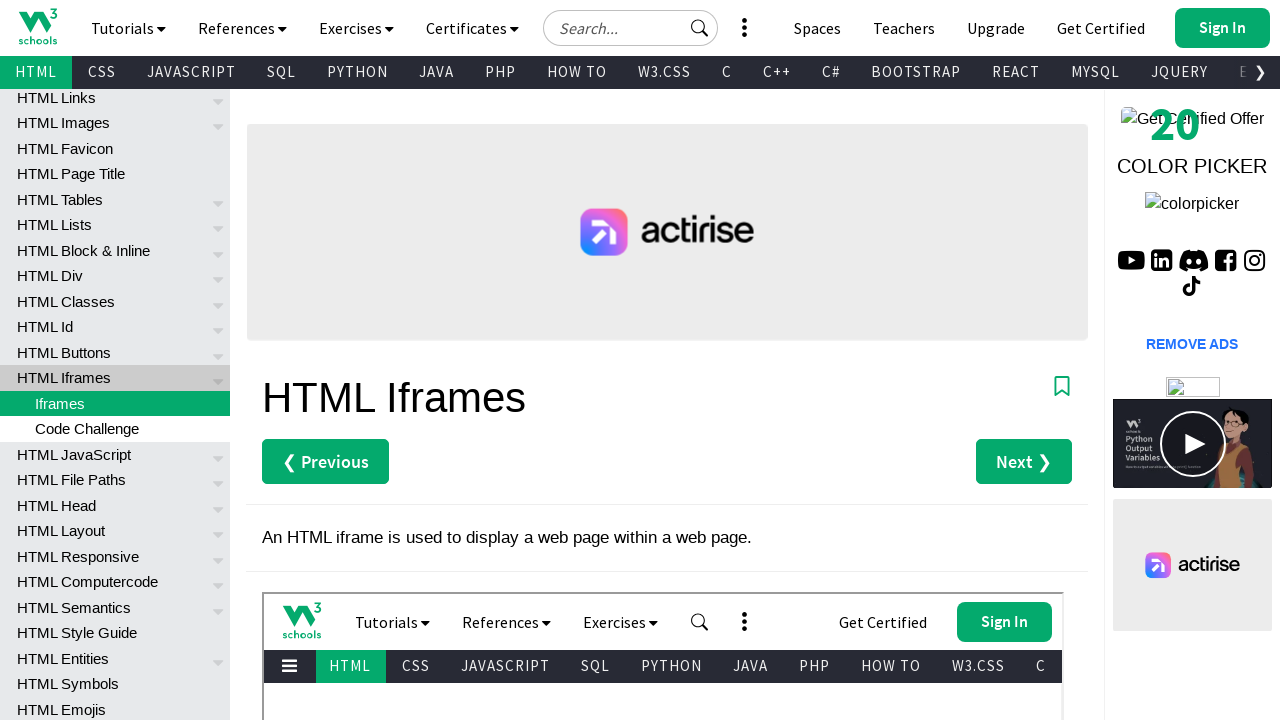